Tests opting out of A/B tests by visiting the page first, verifying the A/B test heading, then adding an opt-out cookie, refreshing, and confirming the opt-out worked.

Starting URL: http://the-internet.herokuapp.com/abtest

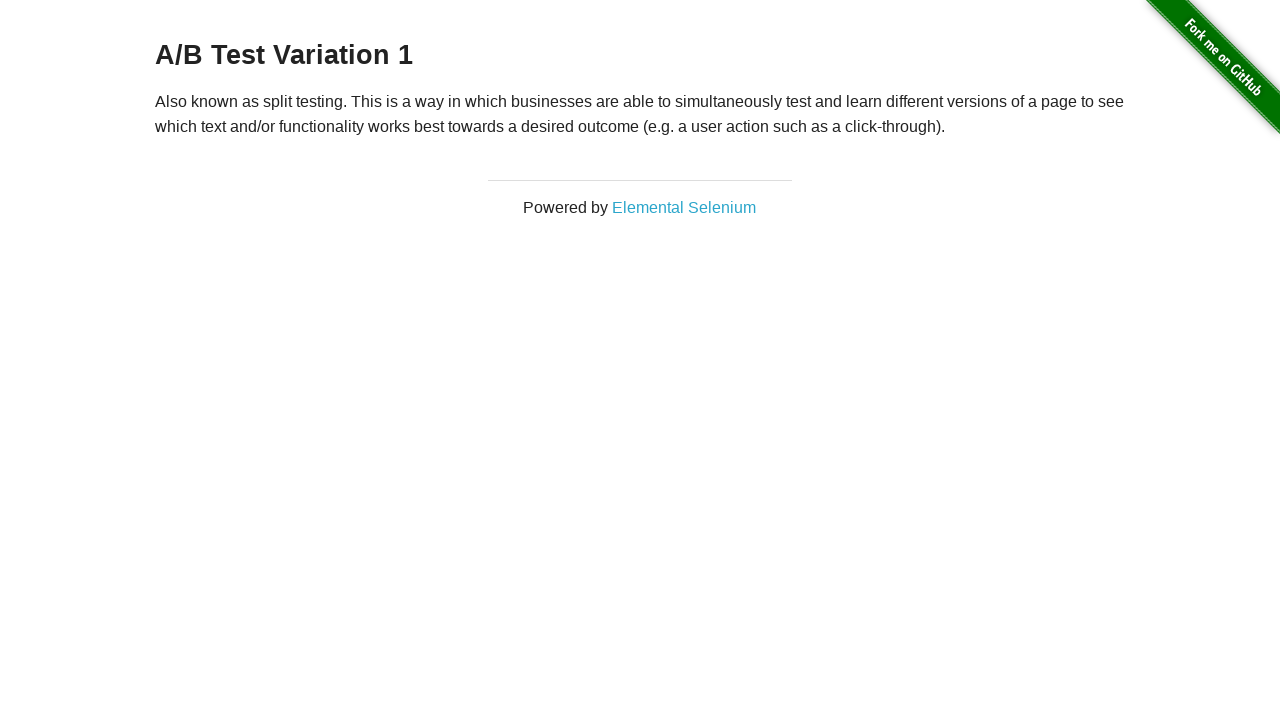

Located h3 heading element on A/B test page
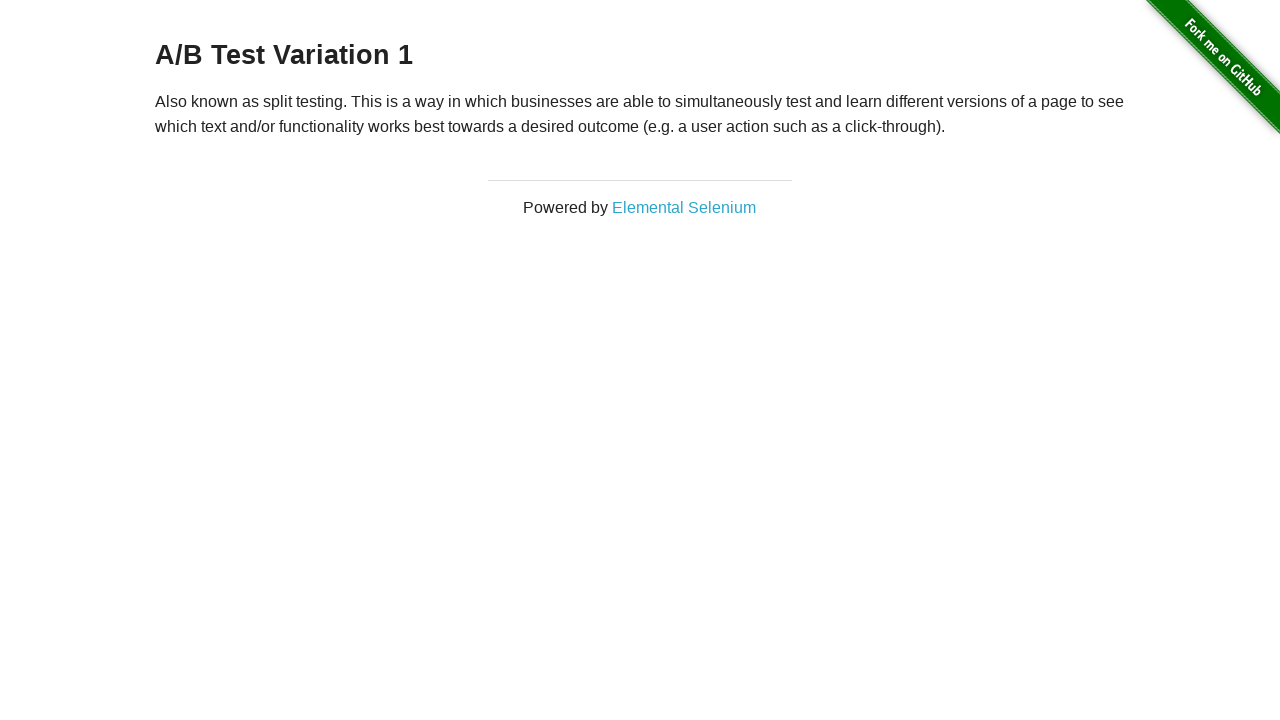

Retrieved heading text content
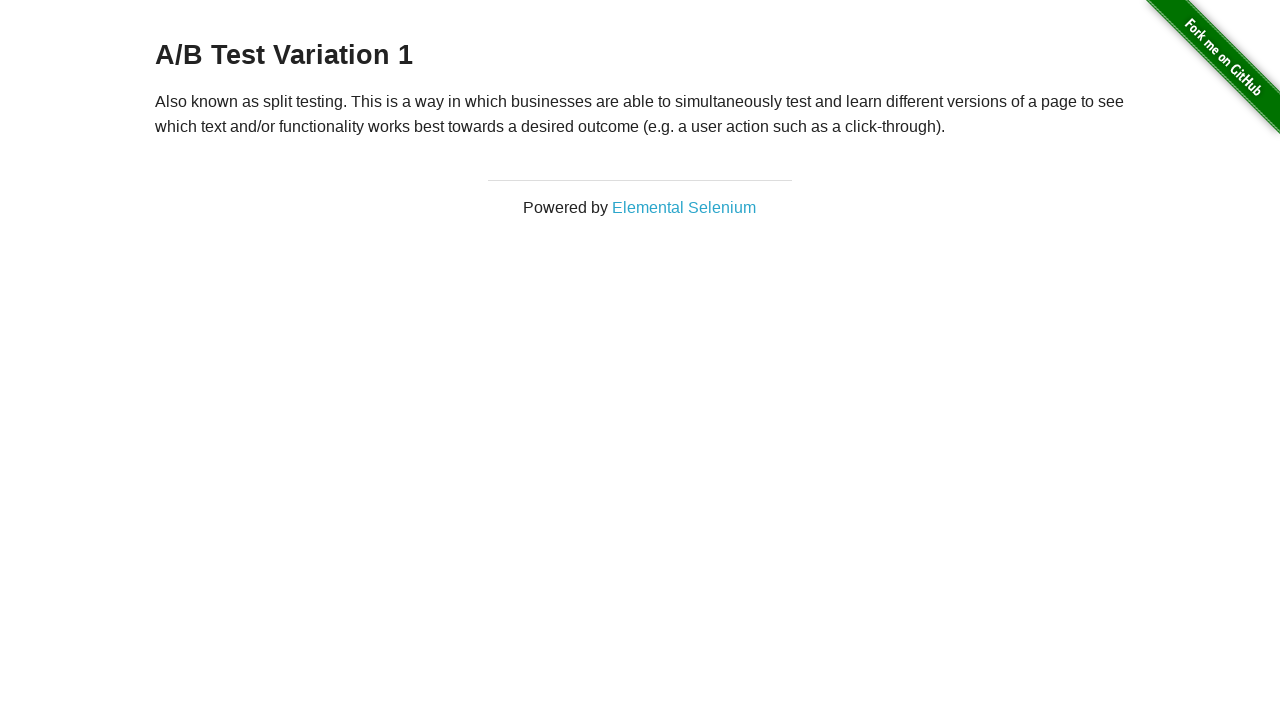

Verified heading starts with 'A/B Test'
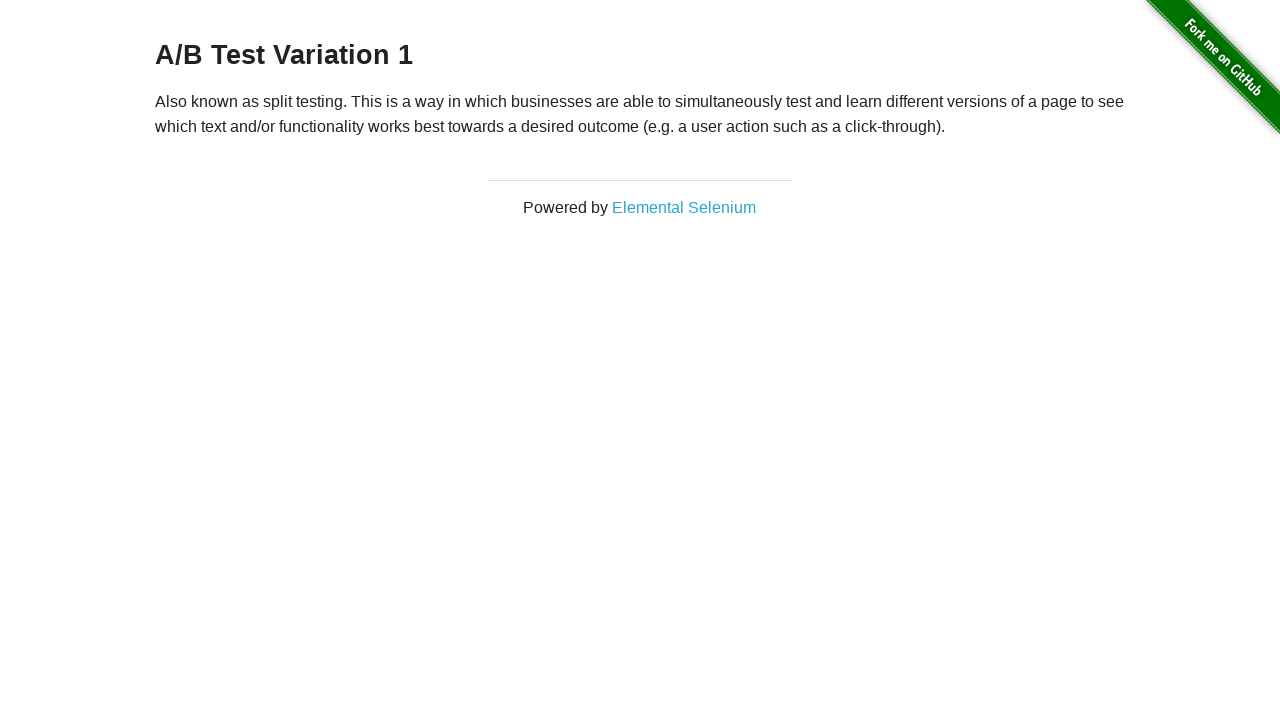

Added optimizelyOptOut cookie to context
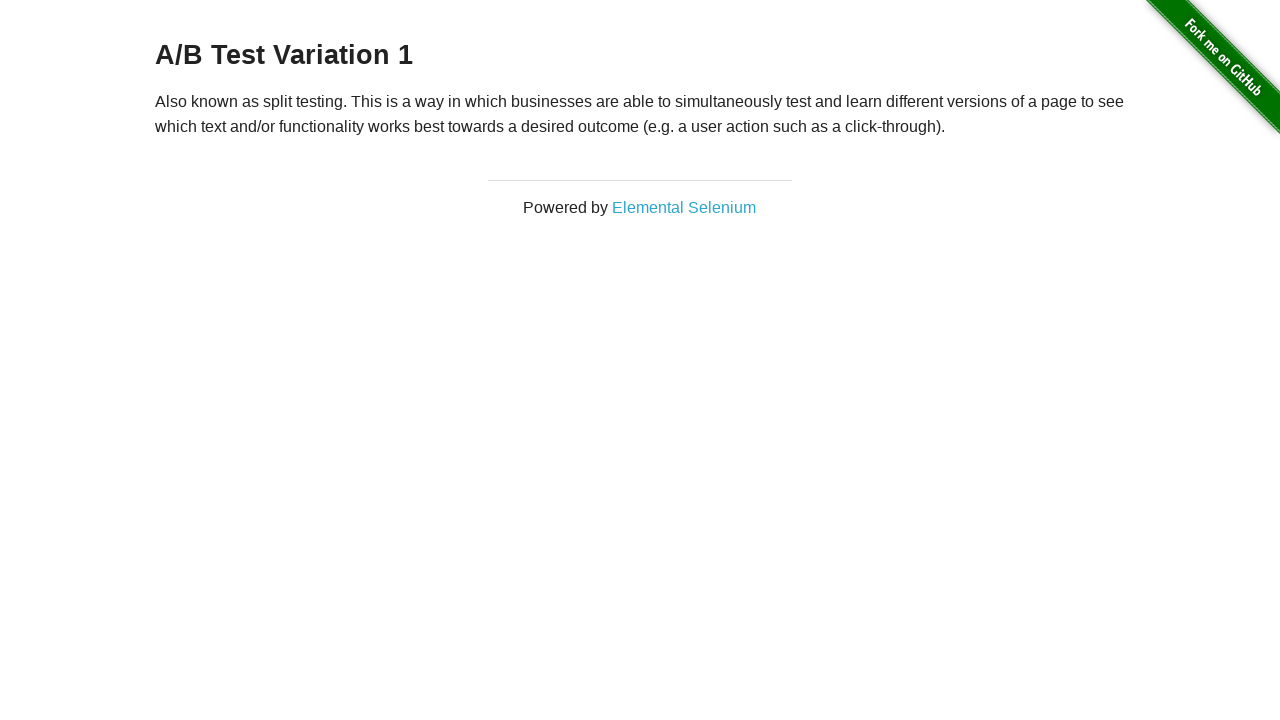

Refreshed page to apply opt-out cookie
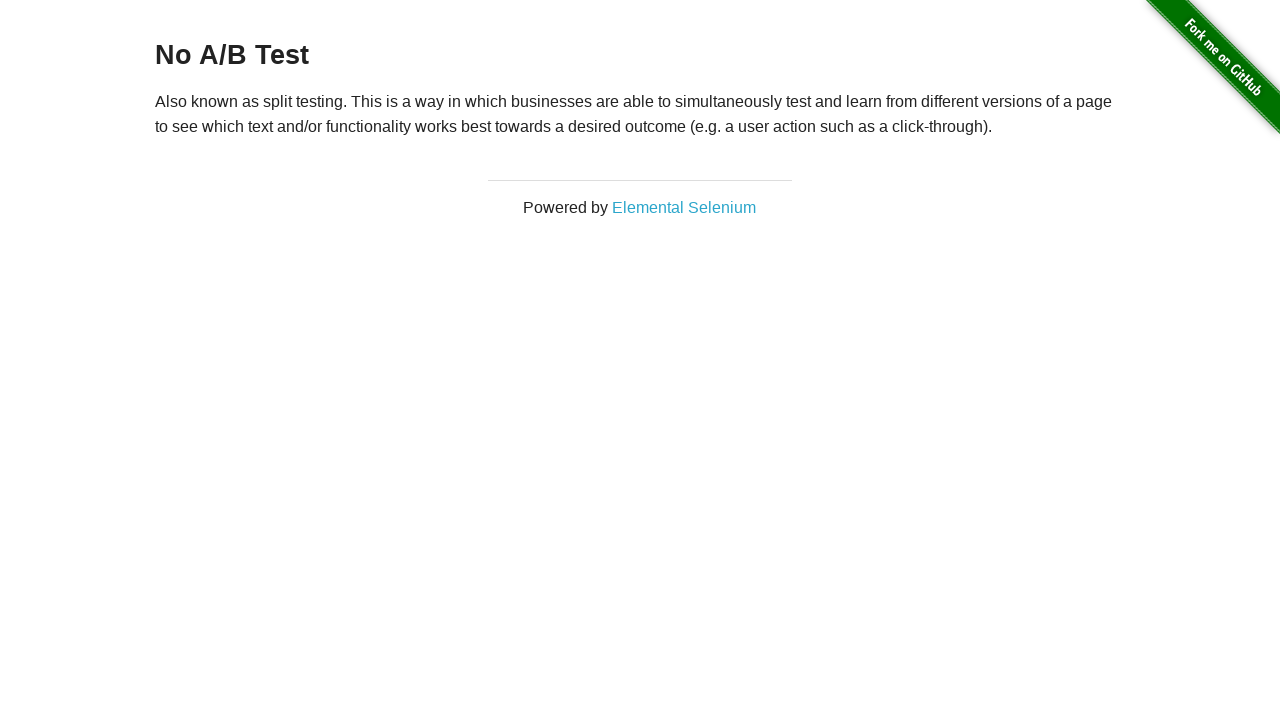

Retrieved heading text content after page refresh
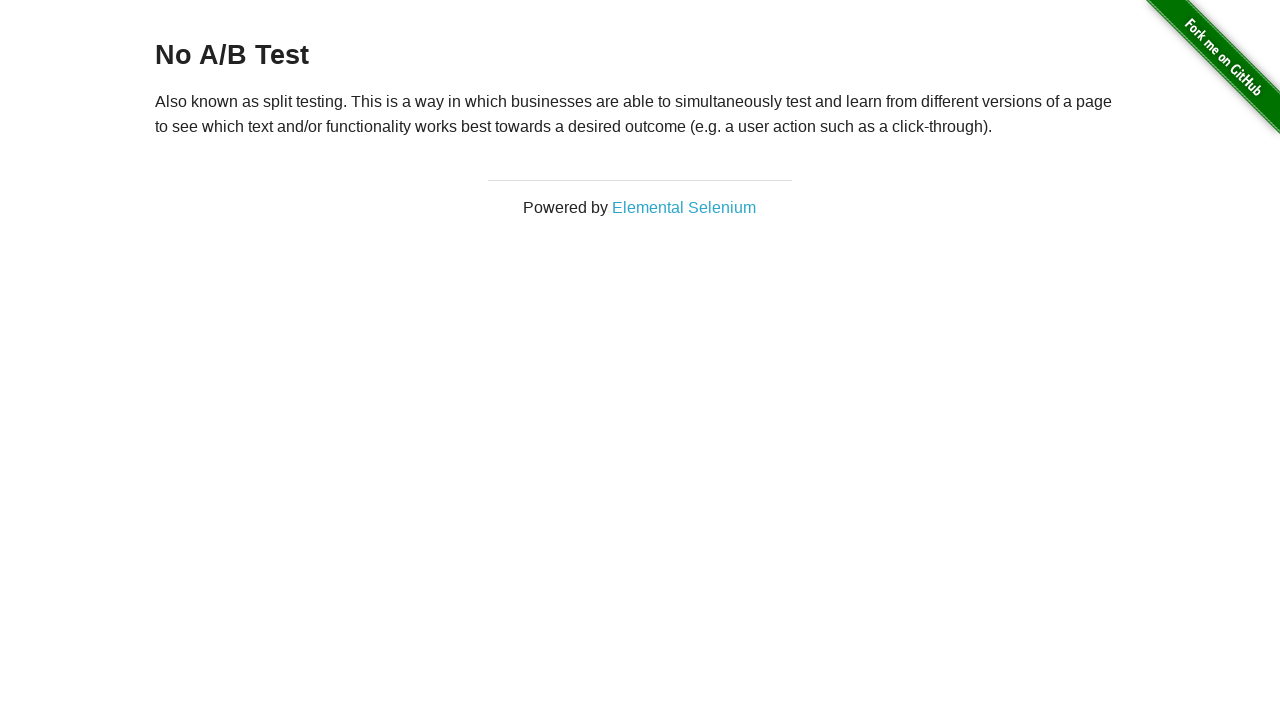

Verified heading now starts with 'No A/B Test', confirming opt-out worked
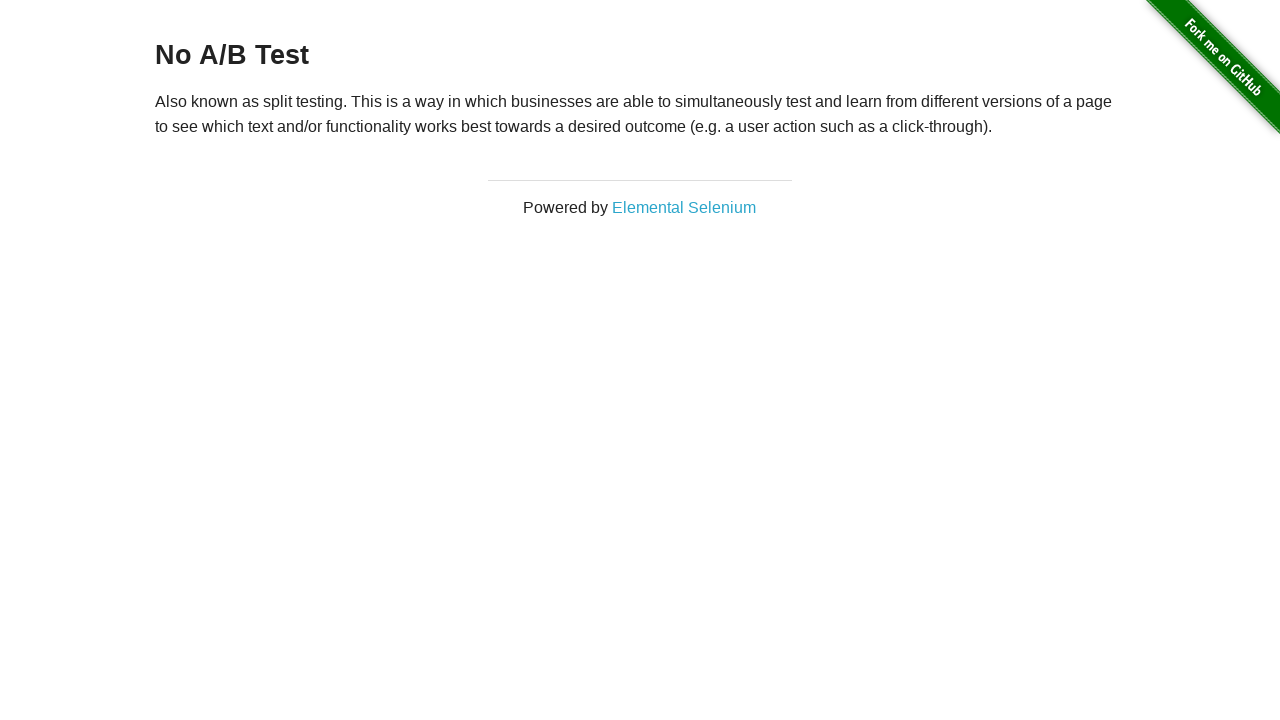

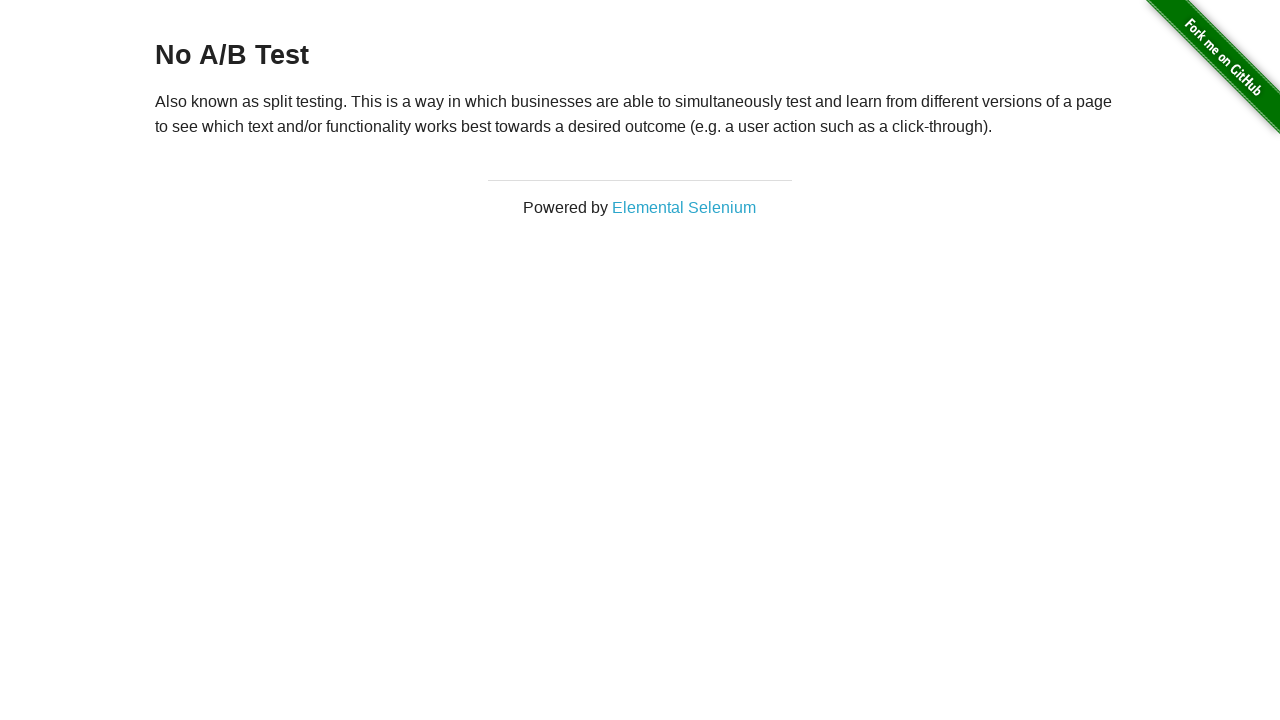